Performs a click-and-hold, move, and release action sequence for drag and drop

Starting URL: https://crossbrowsertesting.github.io/drag-and-drop

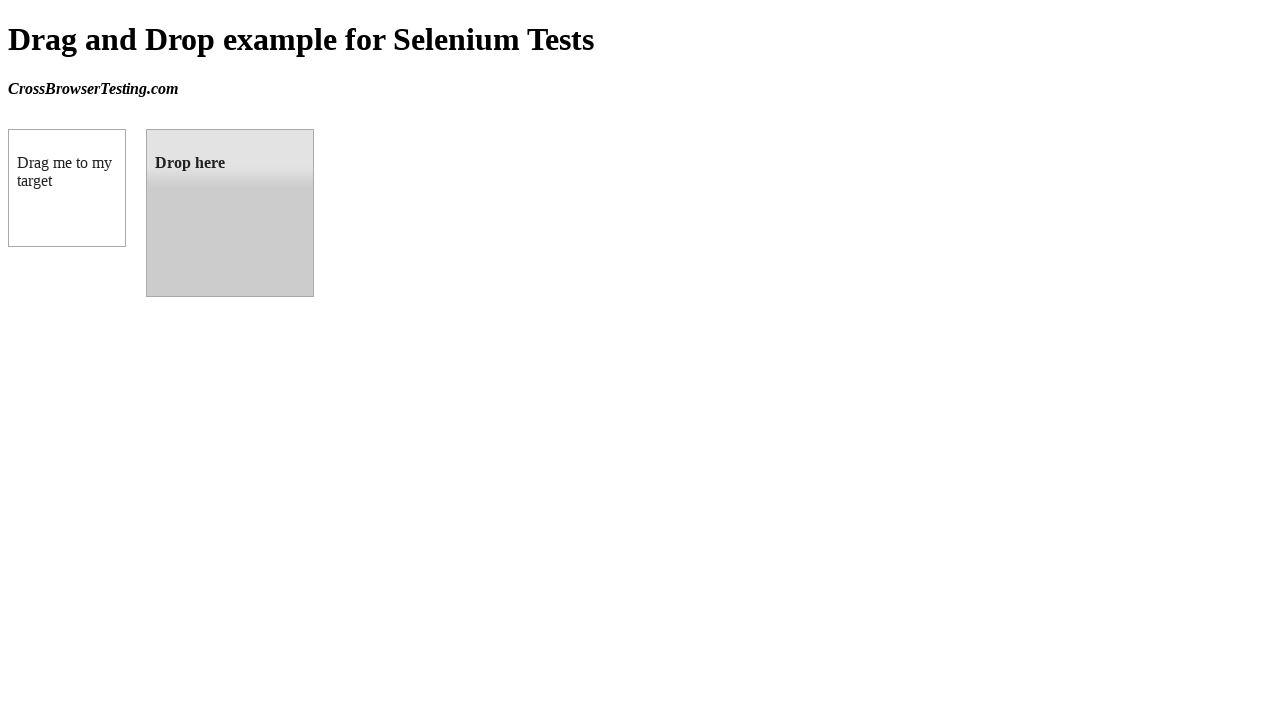

Waited for draggable element to load
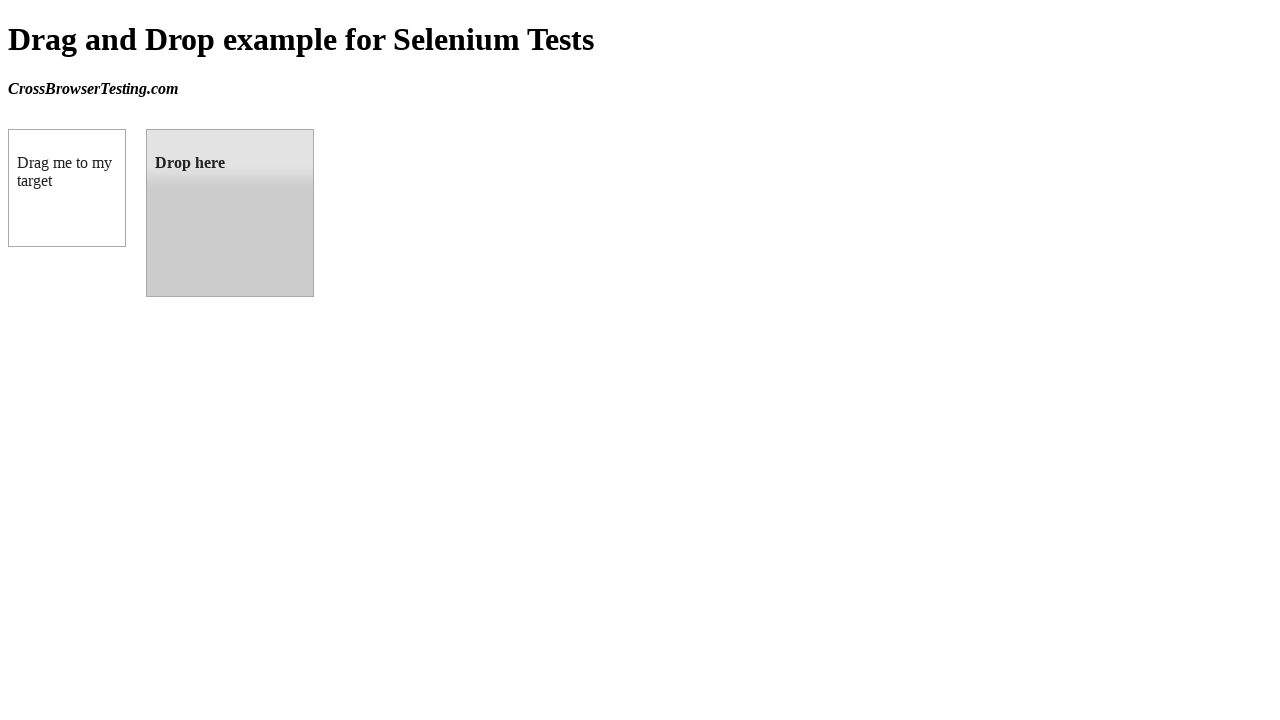

Waited for droppable element to load
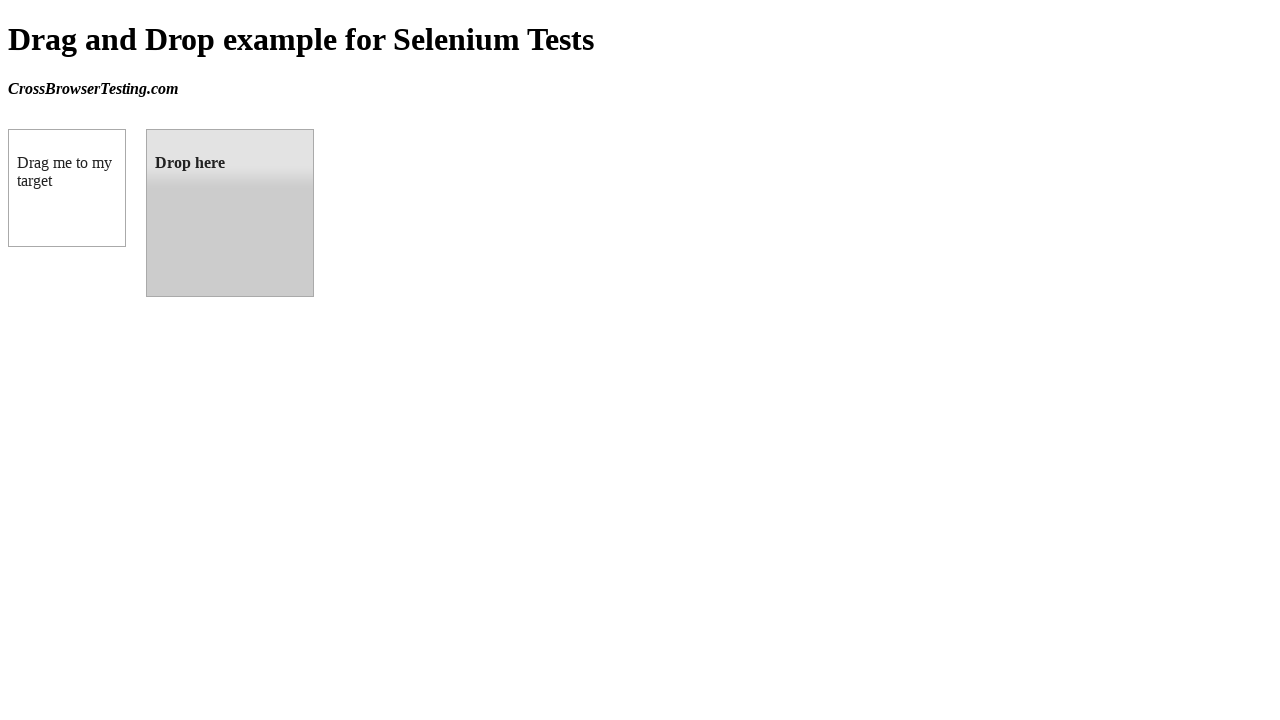

Retrieved bounding box for draggable element
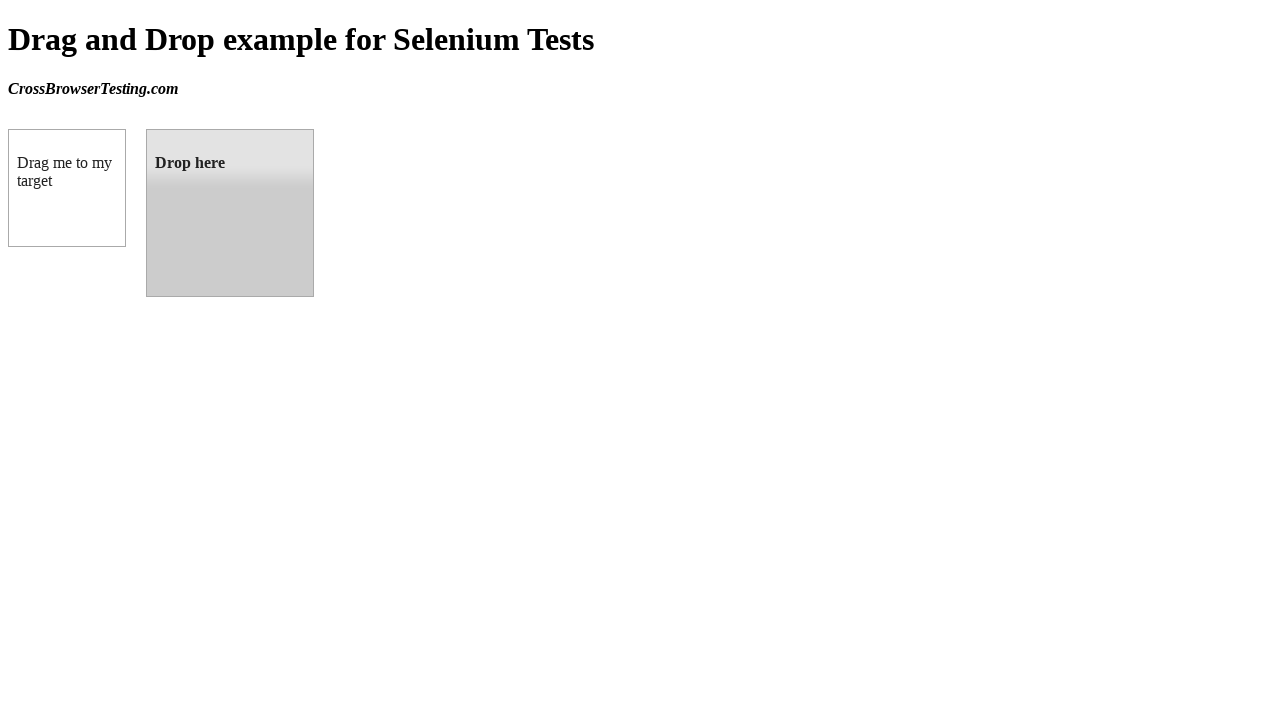

Retrieved bounding box for droppable element
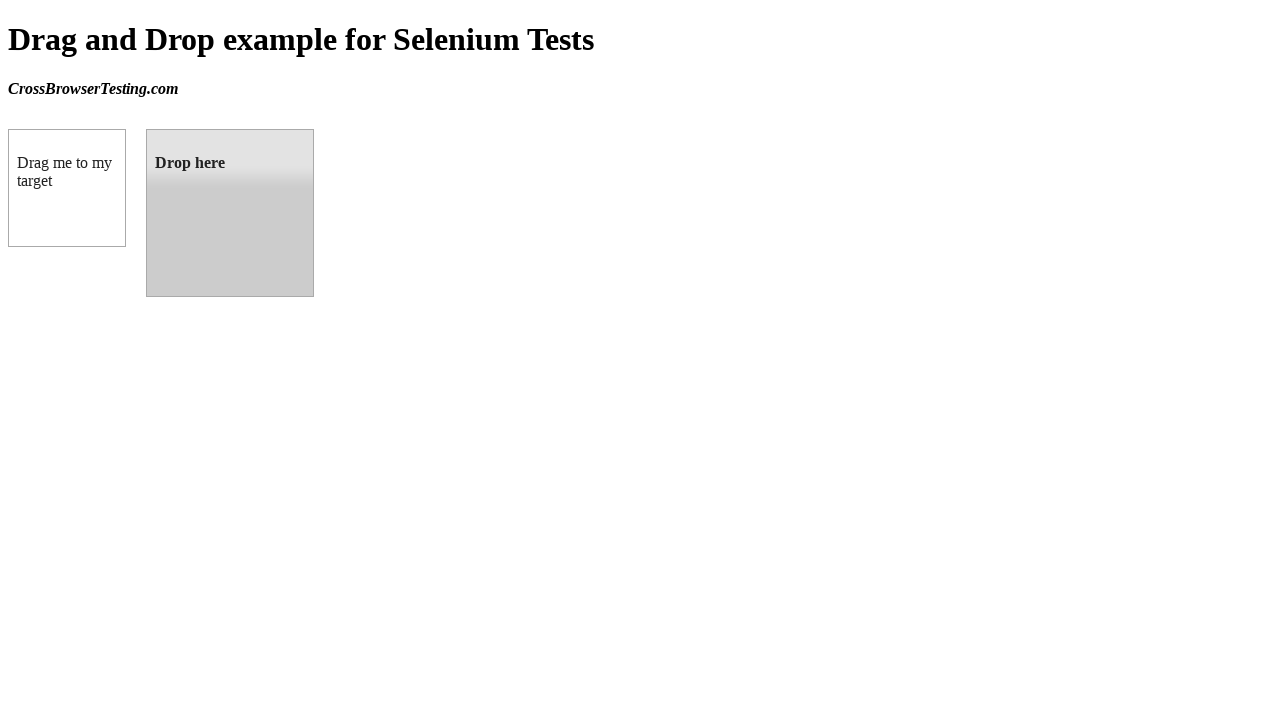

Moved mouse to center of draggable element at (67, 188)
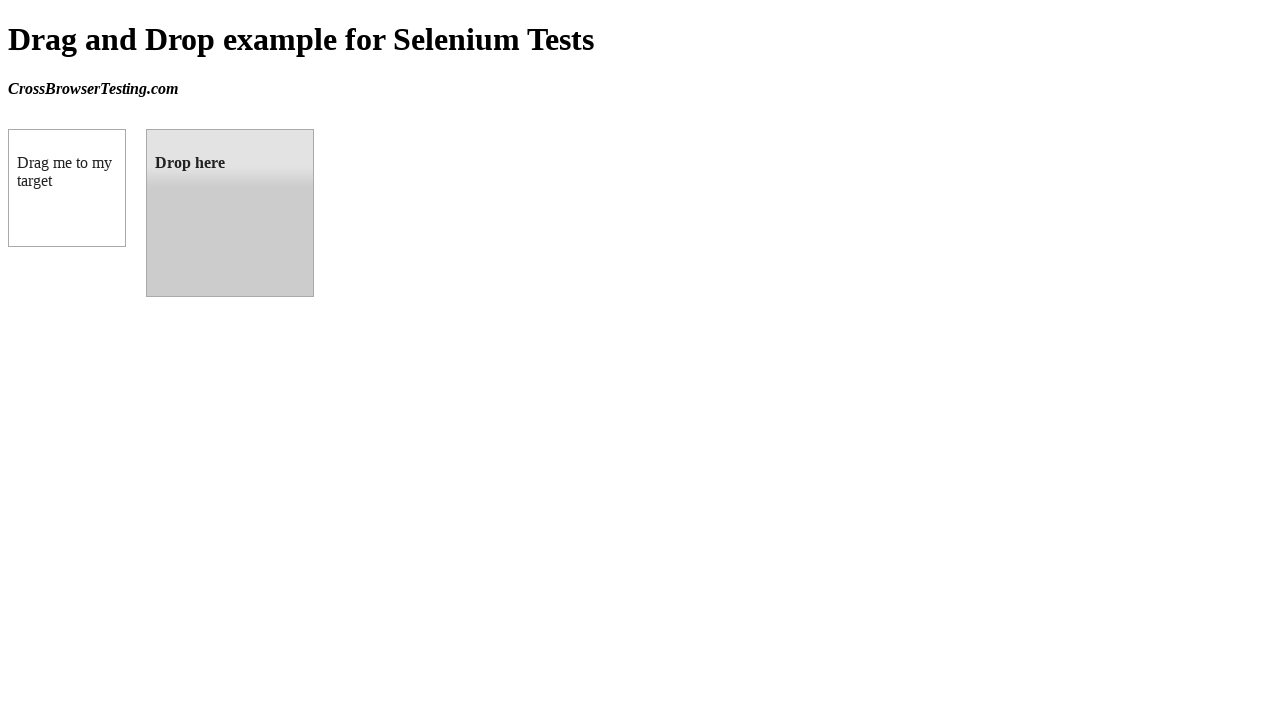

Pressed and held mouse button on draggable element at (67, 188)
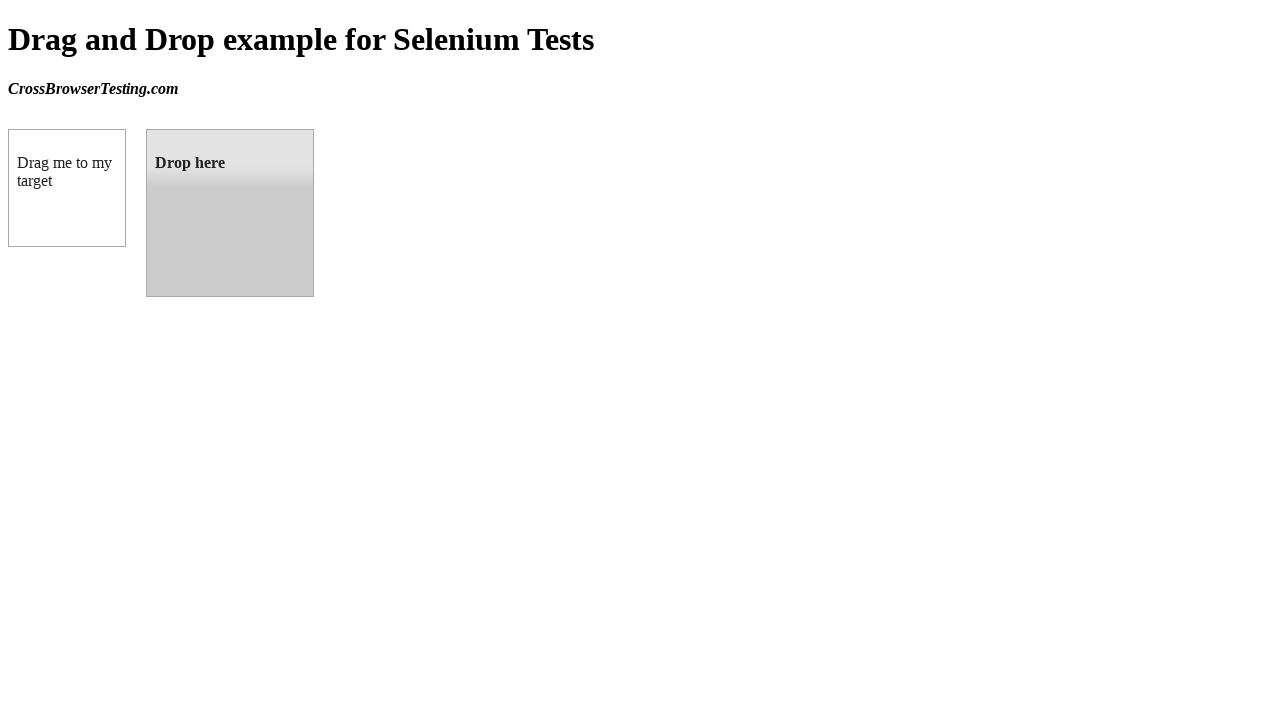

Moved mouse to center of droppable element while holding button at (230, 213)
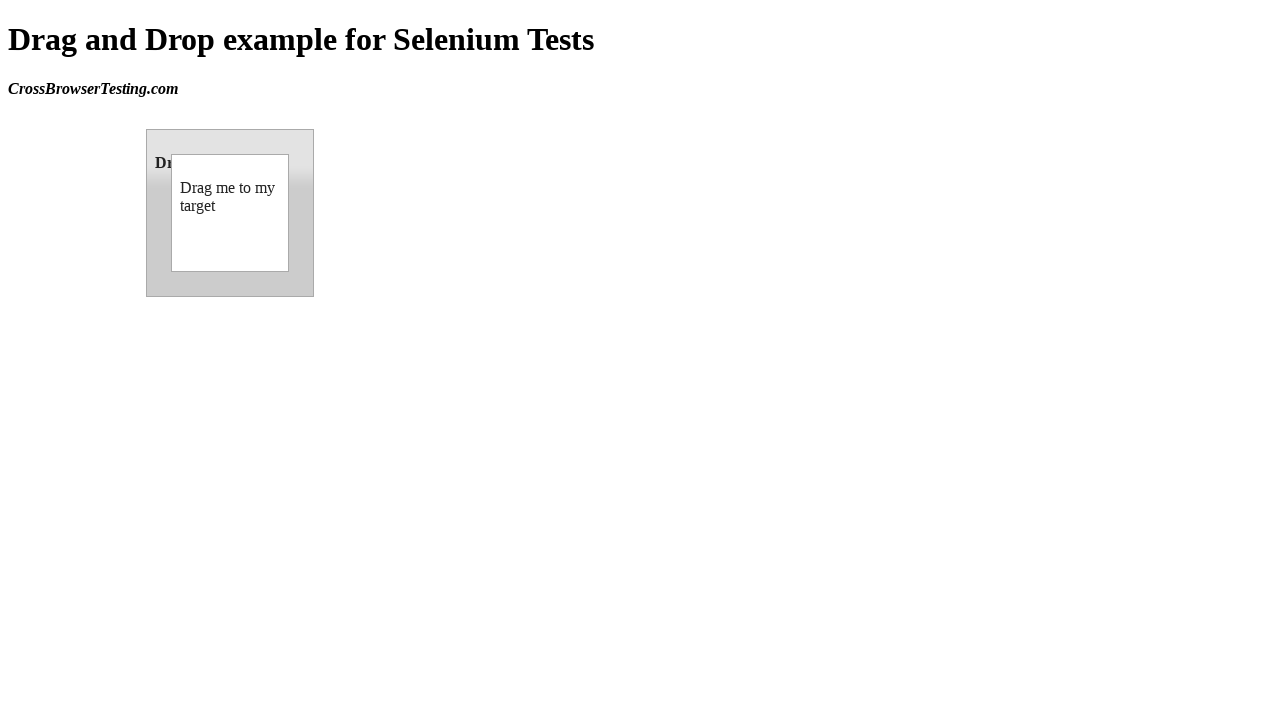

Released mouse button to complete drag and drop at (230, 213)
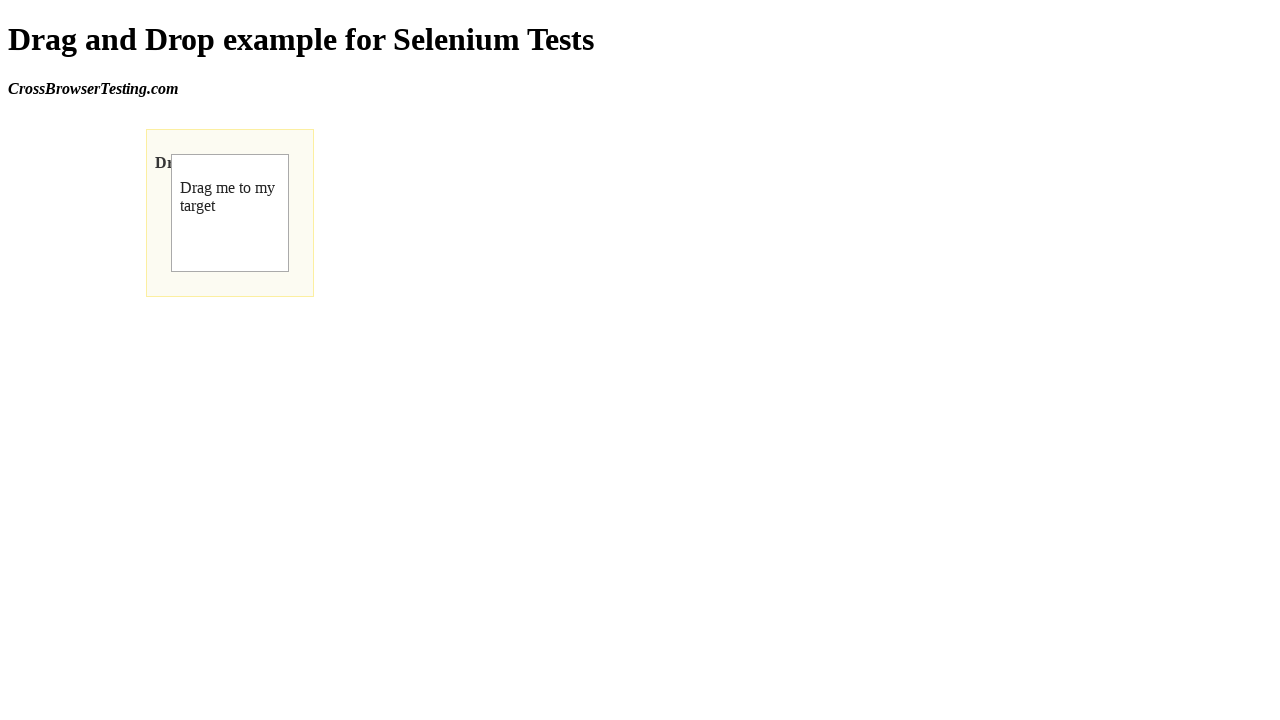

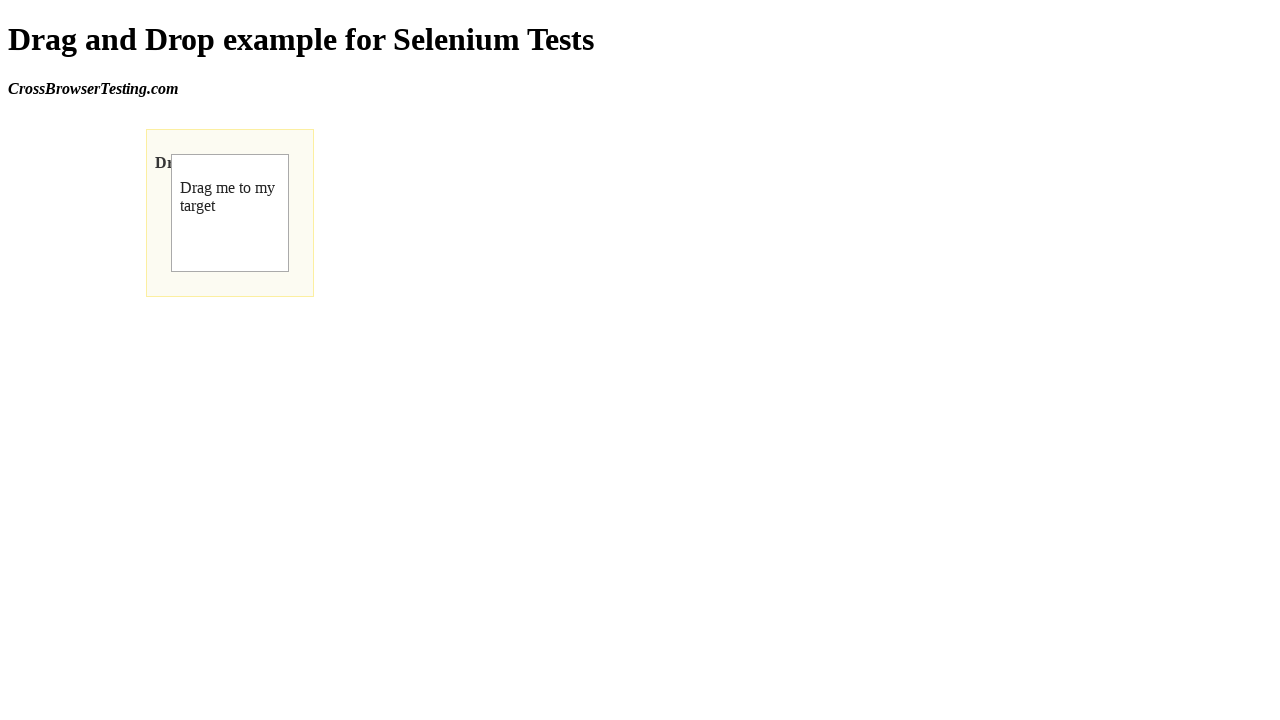